Fills only non-required field (second block) without required fields and submits the form

Starting URL: http://suninjuly.github.io/registration2.html

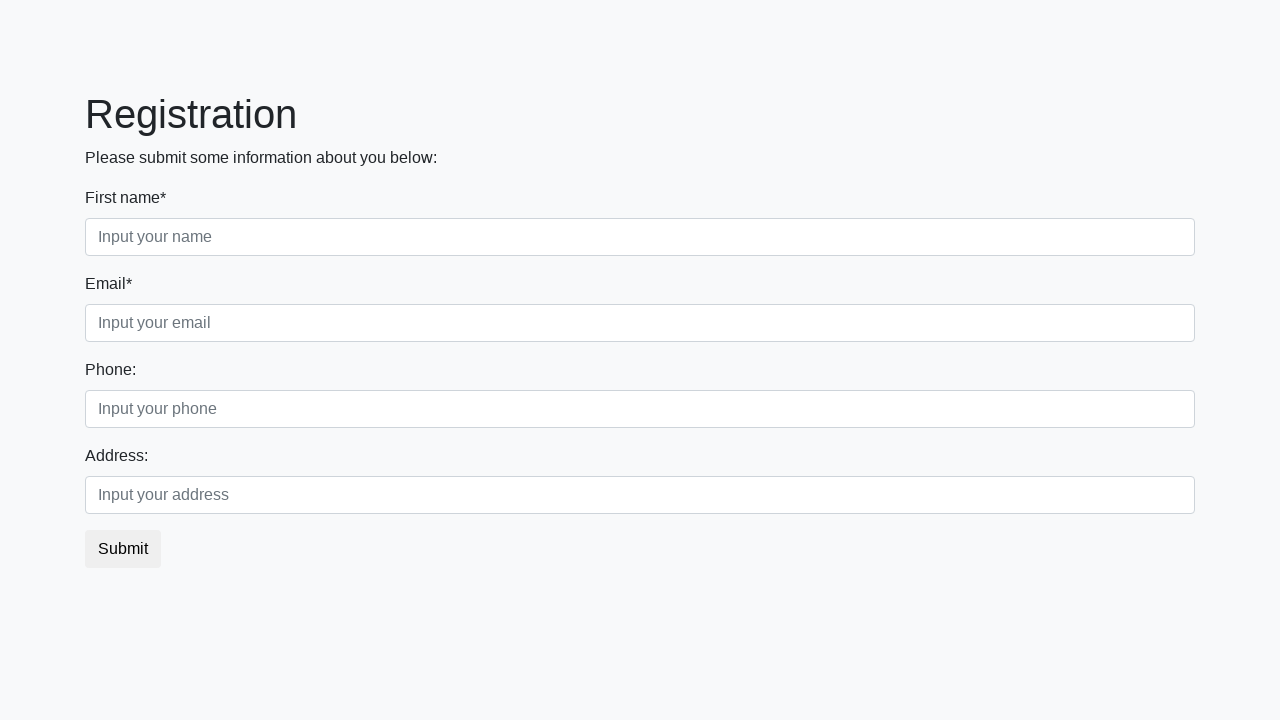

Filled non-required field in second block with 'non required' on div.second_block input.first
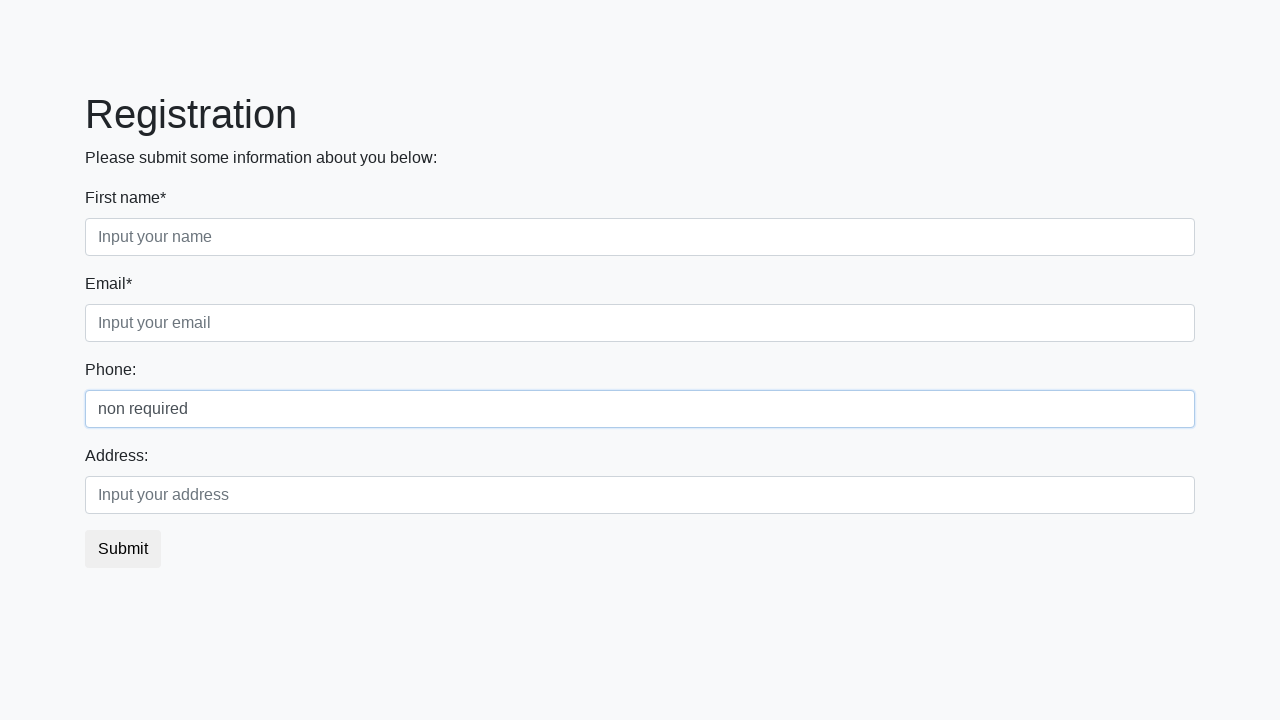

Clicked submit button to submit form at (123, 549) on button.btn
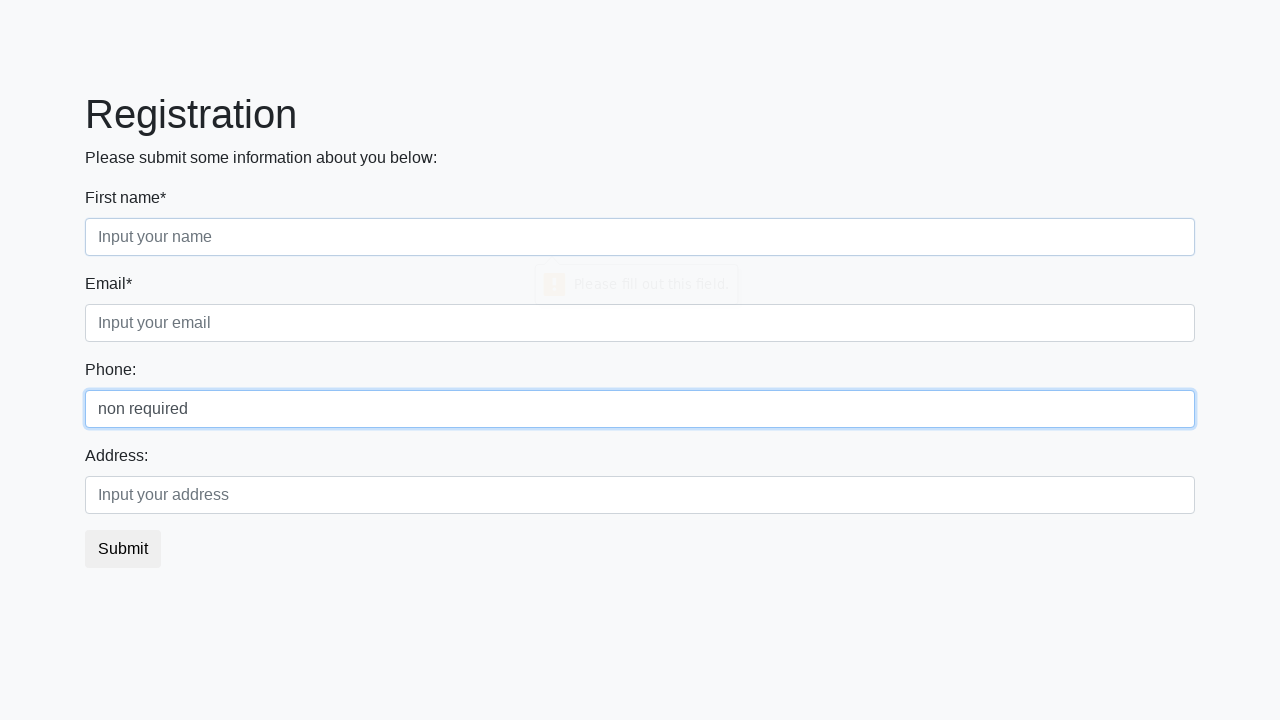

Form result page loaded with h1 element visible
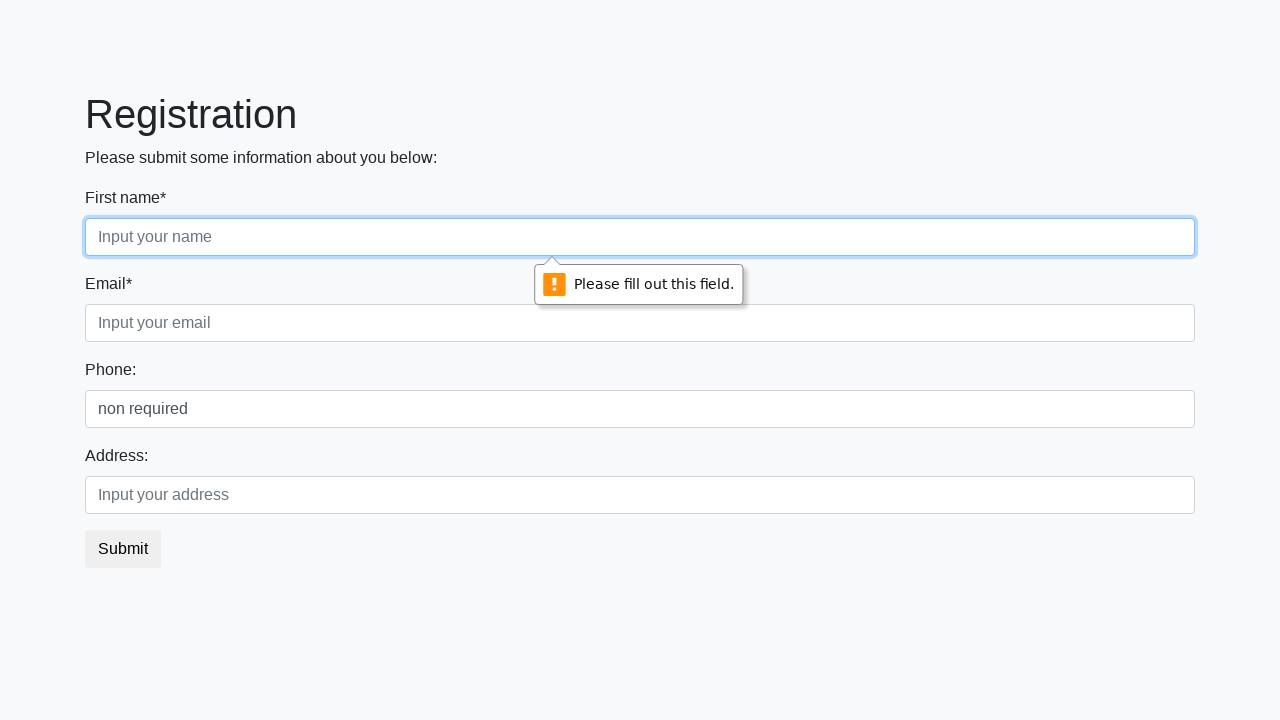

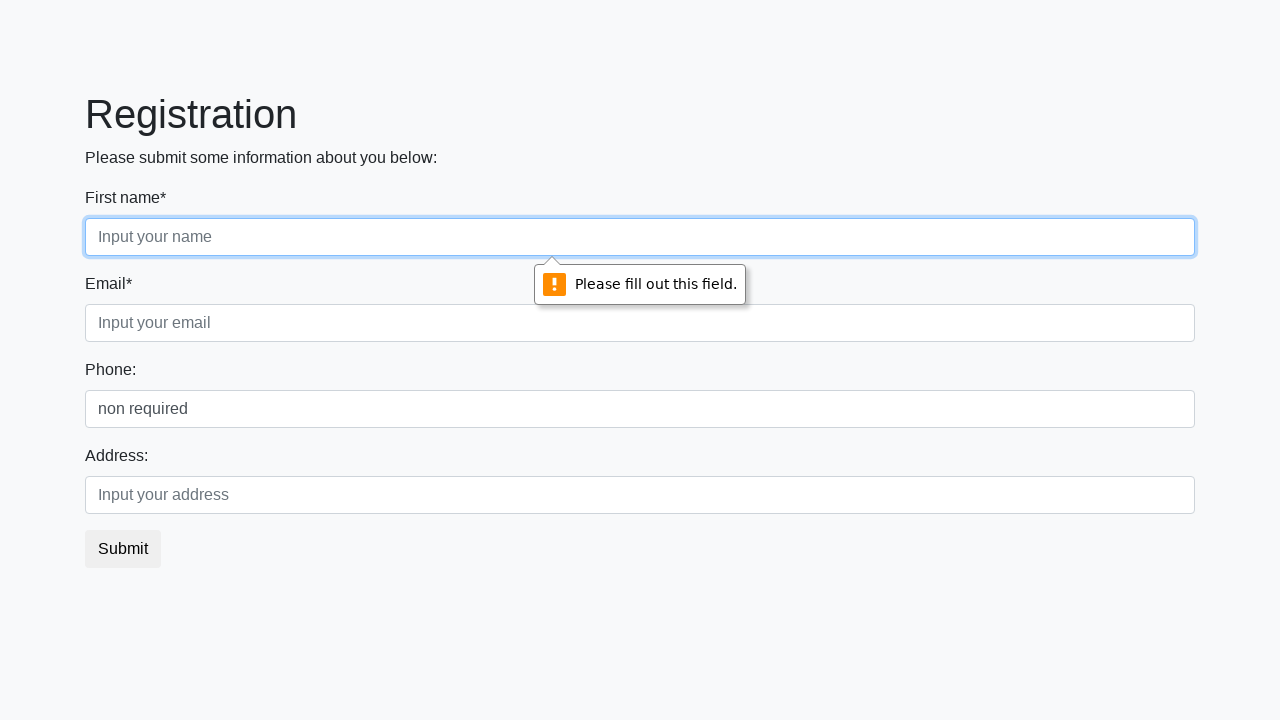